Verifies that the AngularJS website loads correctly by checking that the body has the ng-controller attribute set to AppController

Starting URL: https://angularjs.org

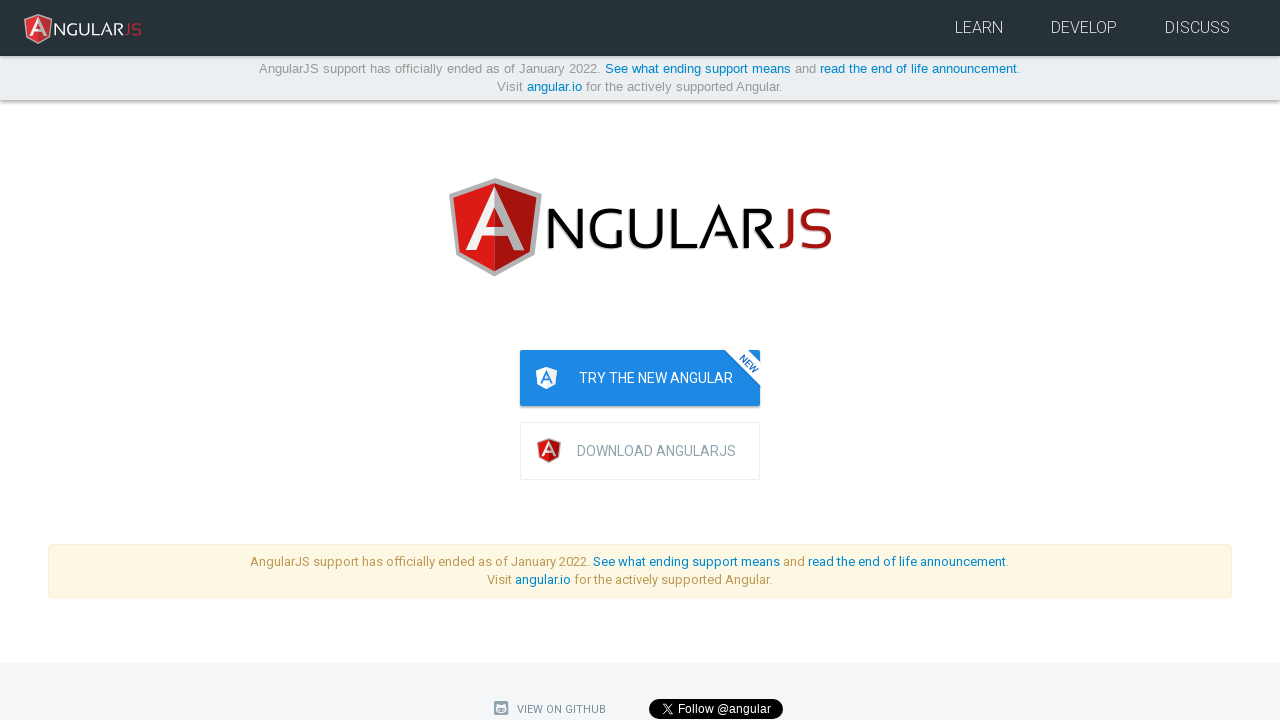

Navigated to AngularJS website at https://angularjs.org
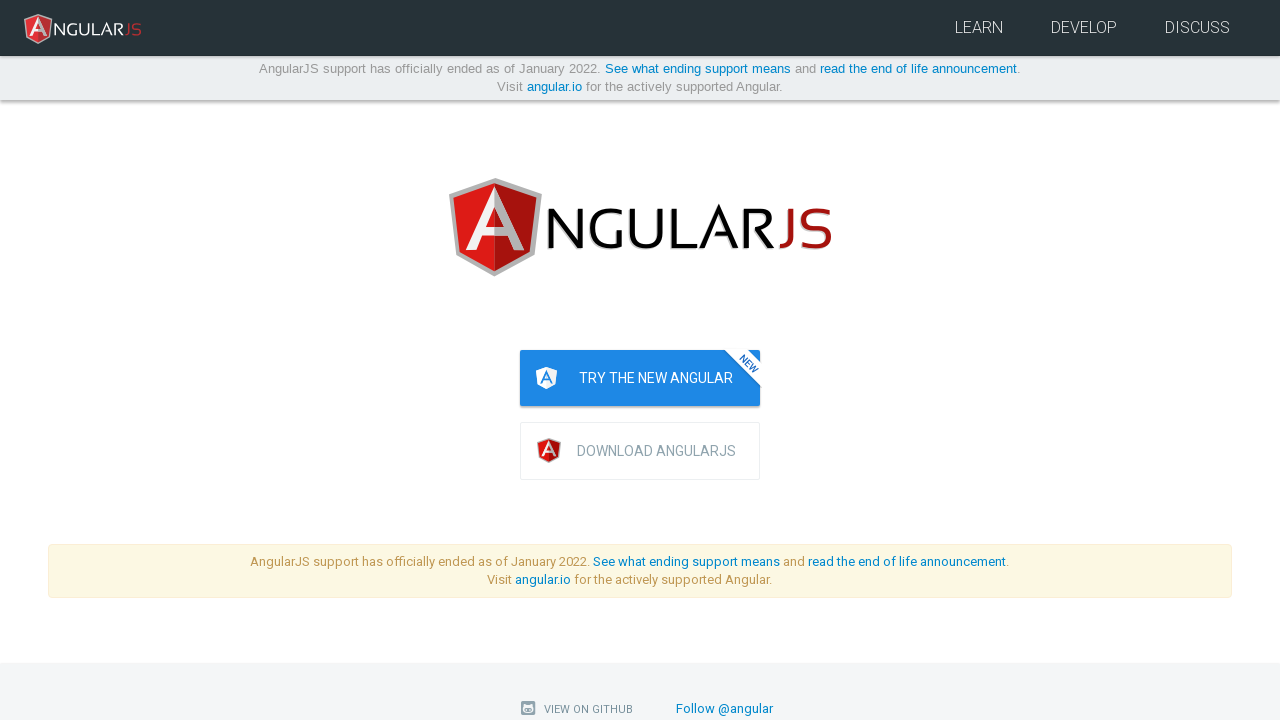

Located body element
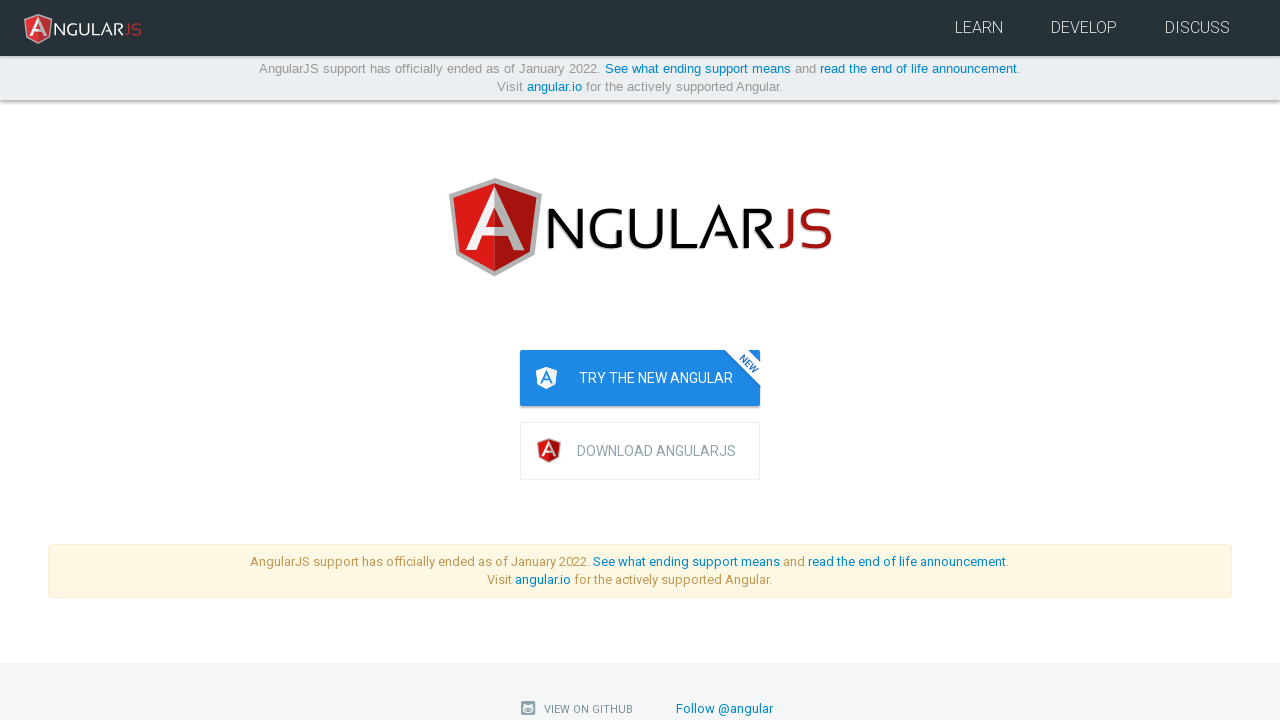

Body element loaded and ready
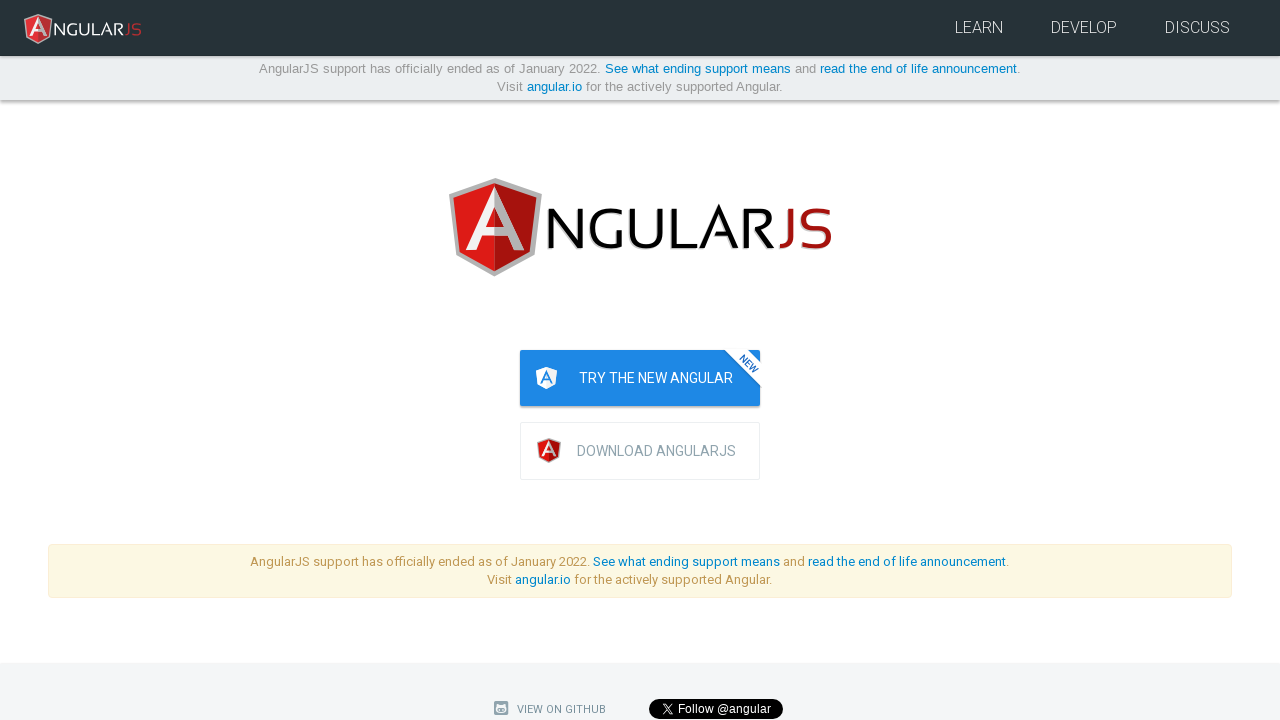

Verified that body has ng-controller attribute set to 'AppController'
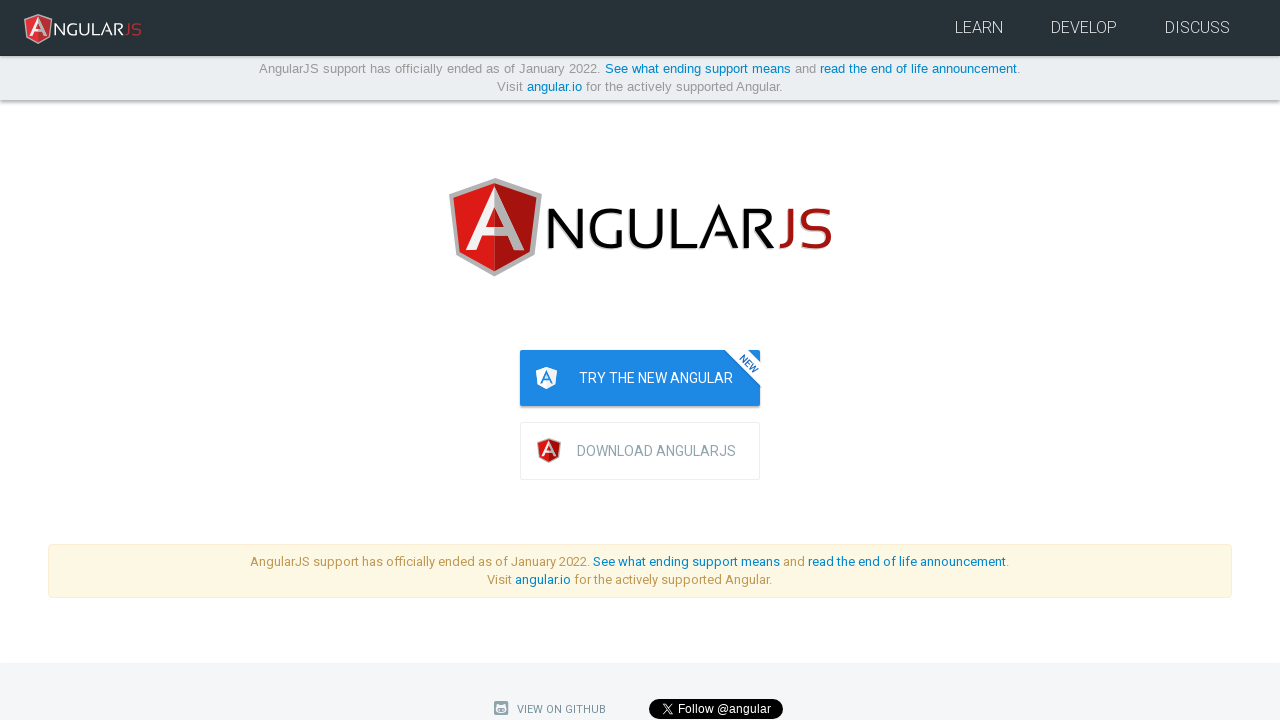

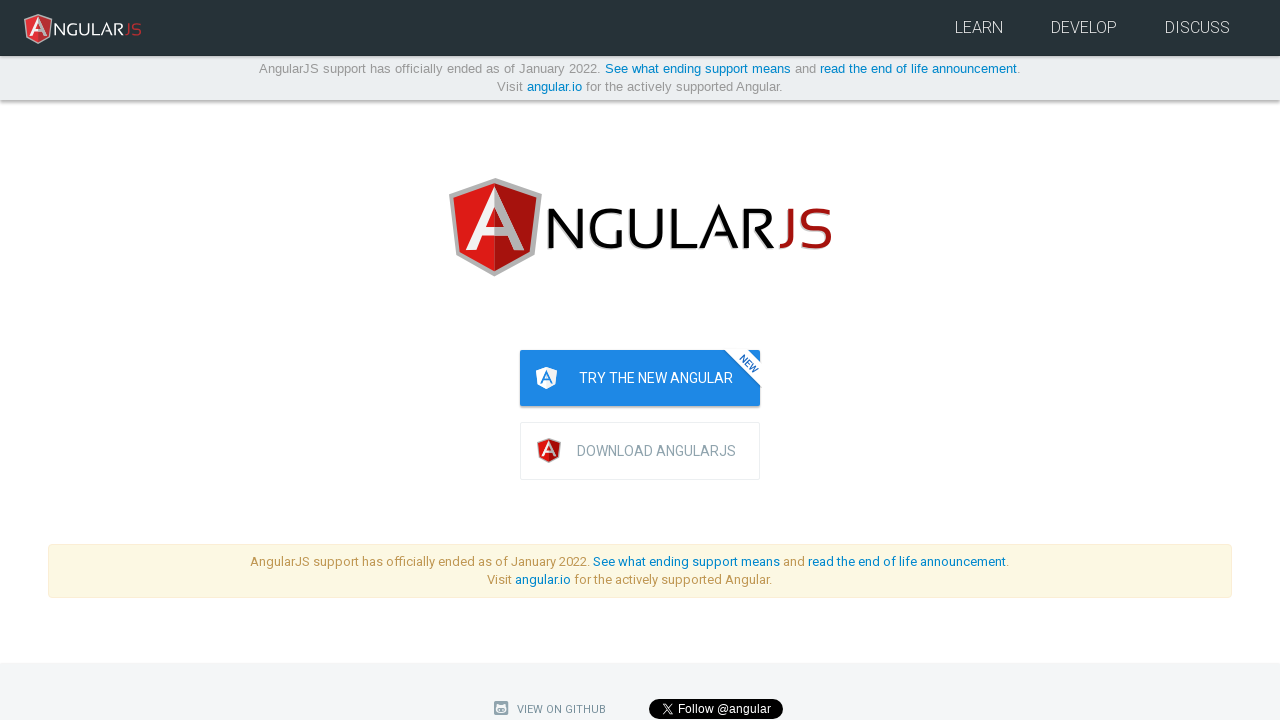